Tests alert functionality by entering a name in an input field, clicking an alert button, and verifying the alert text contains the entered name before accepting it.

Starting URL: https://rahulshettyacademy.com/AutomationPractice/

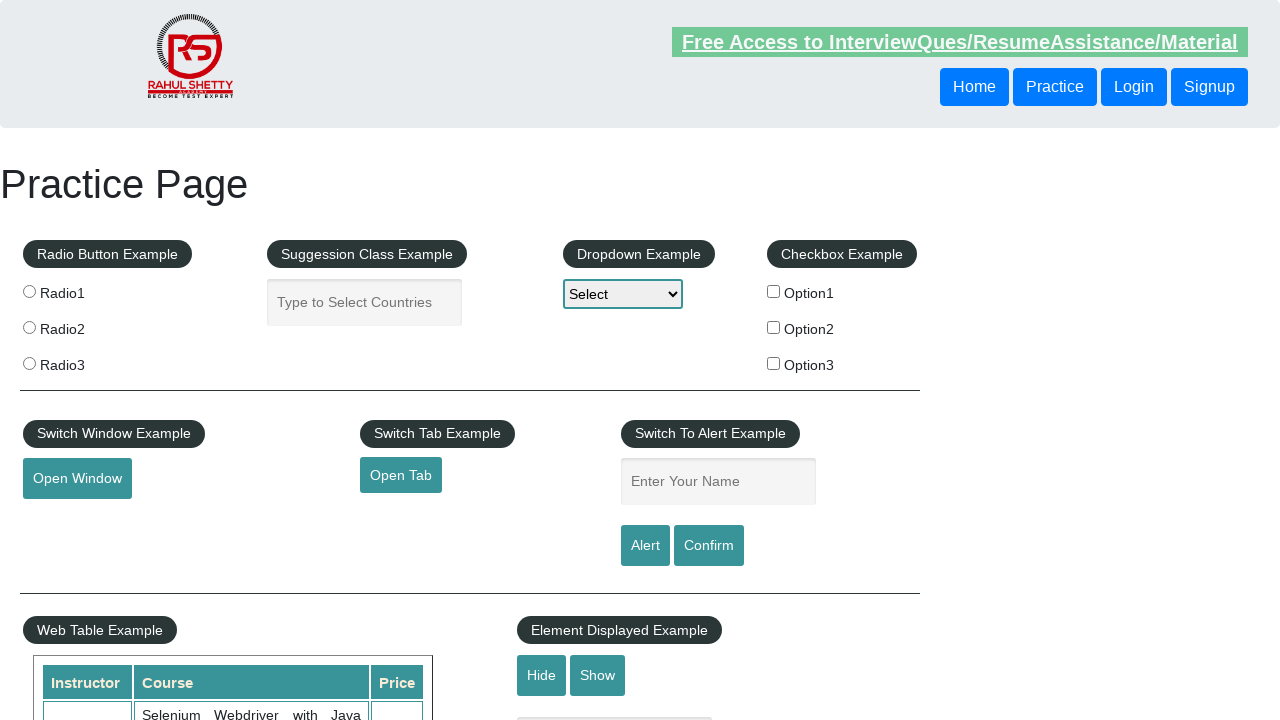

Filled name input field with 'Ganesh' on #name
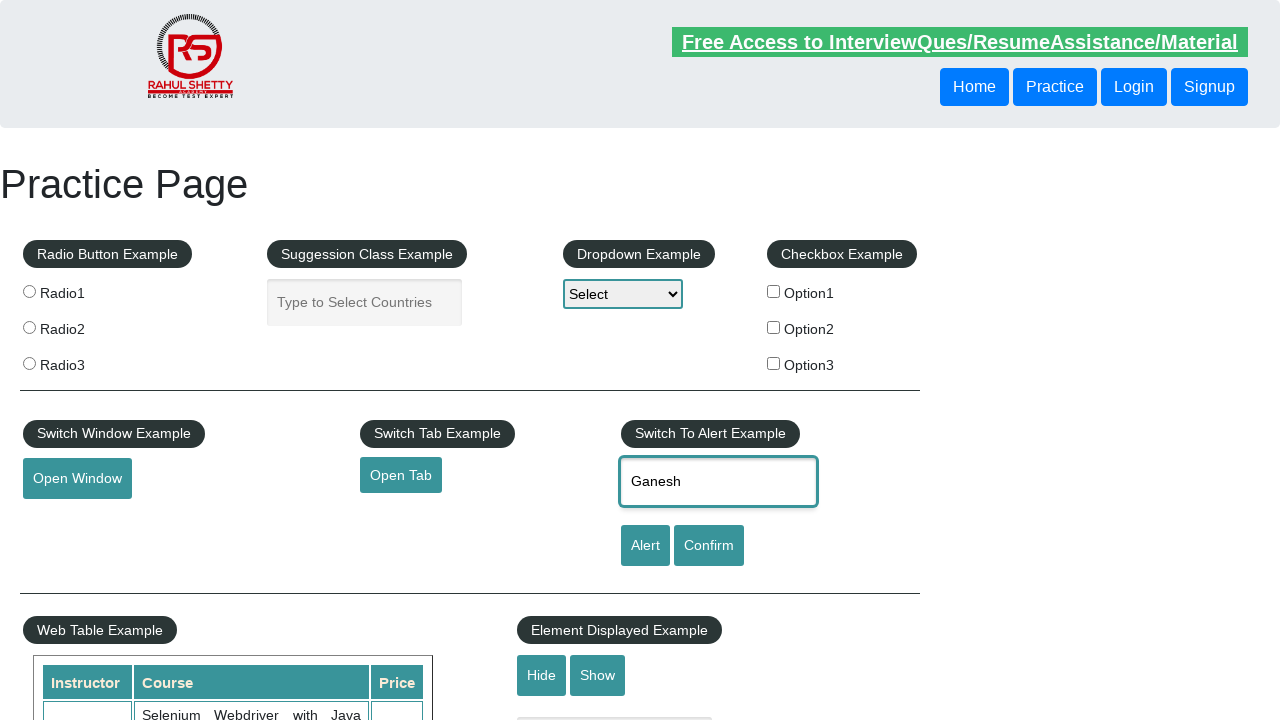

Clicked alert button to trigger alert dialog at (645, 546) on #alertbtn
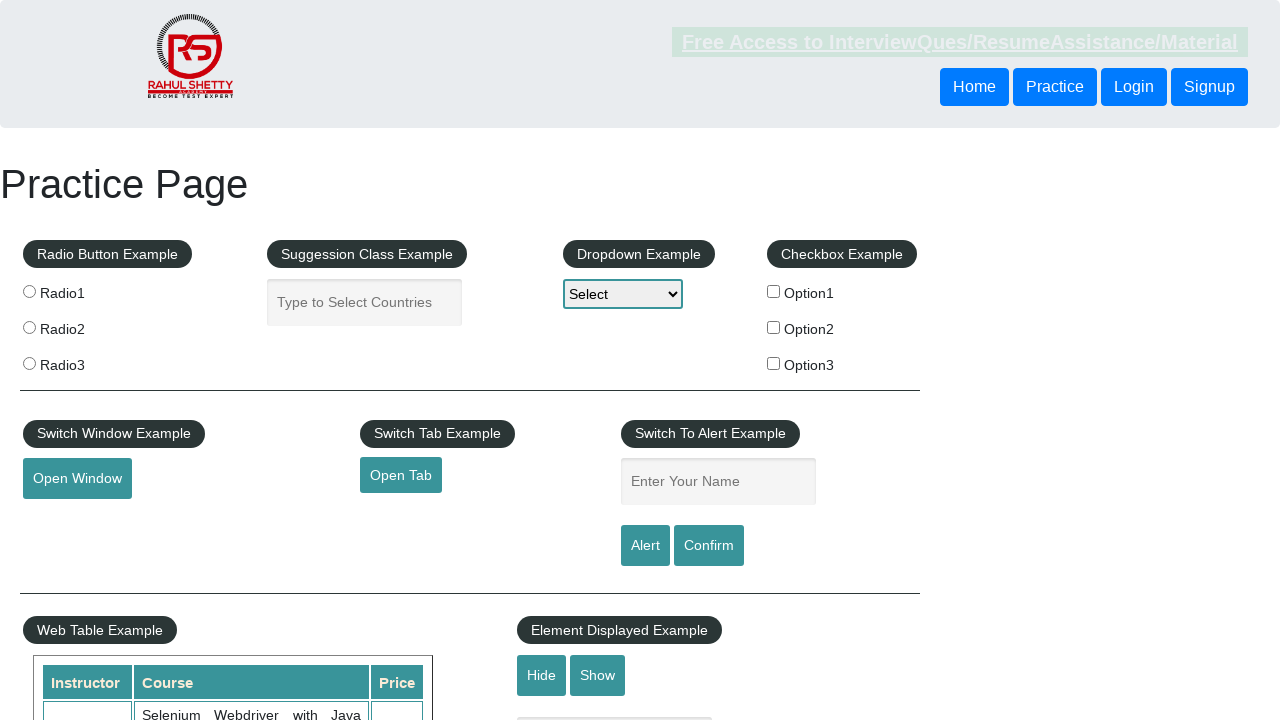

Set up dialog event listener to accept alerts
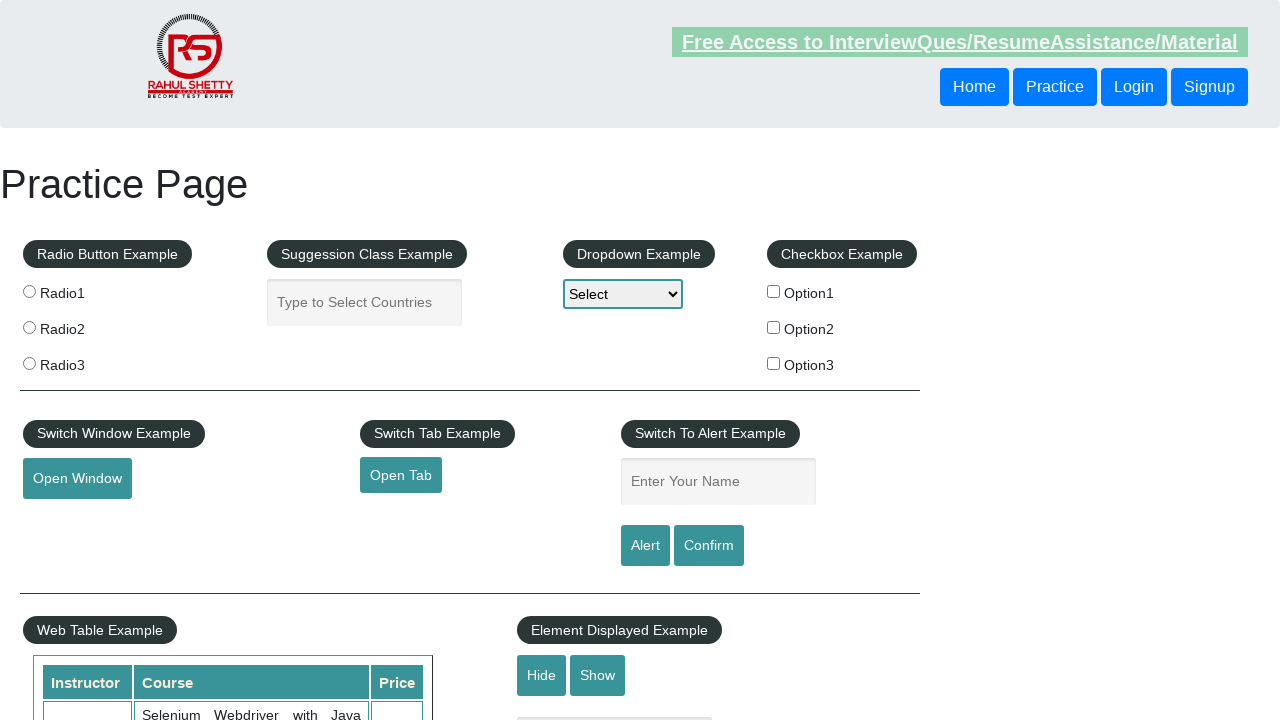

Set up single-use dialog event handler to verify and accept alert
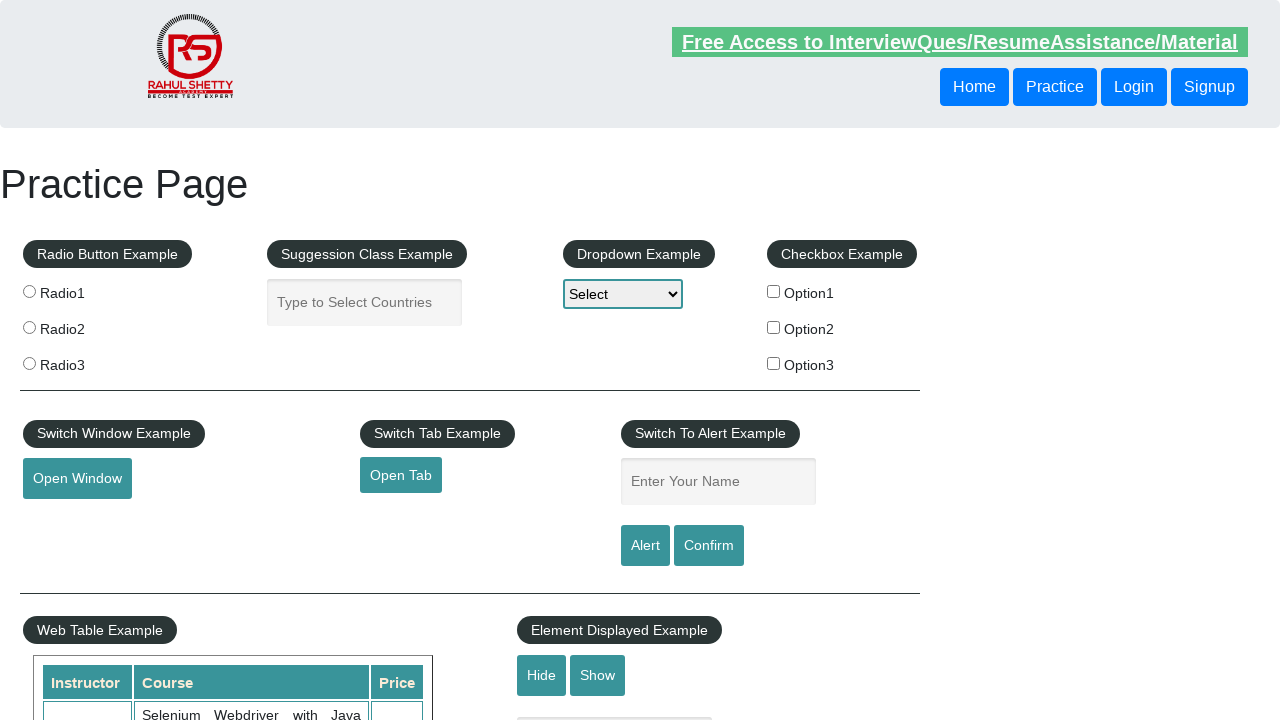

Filled name input field with 'Ganesh' again on #name
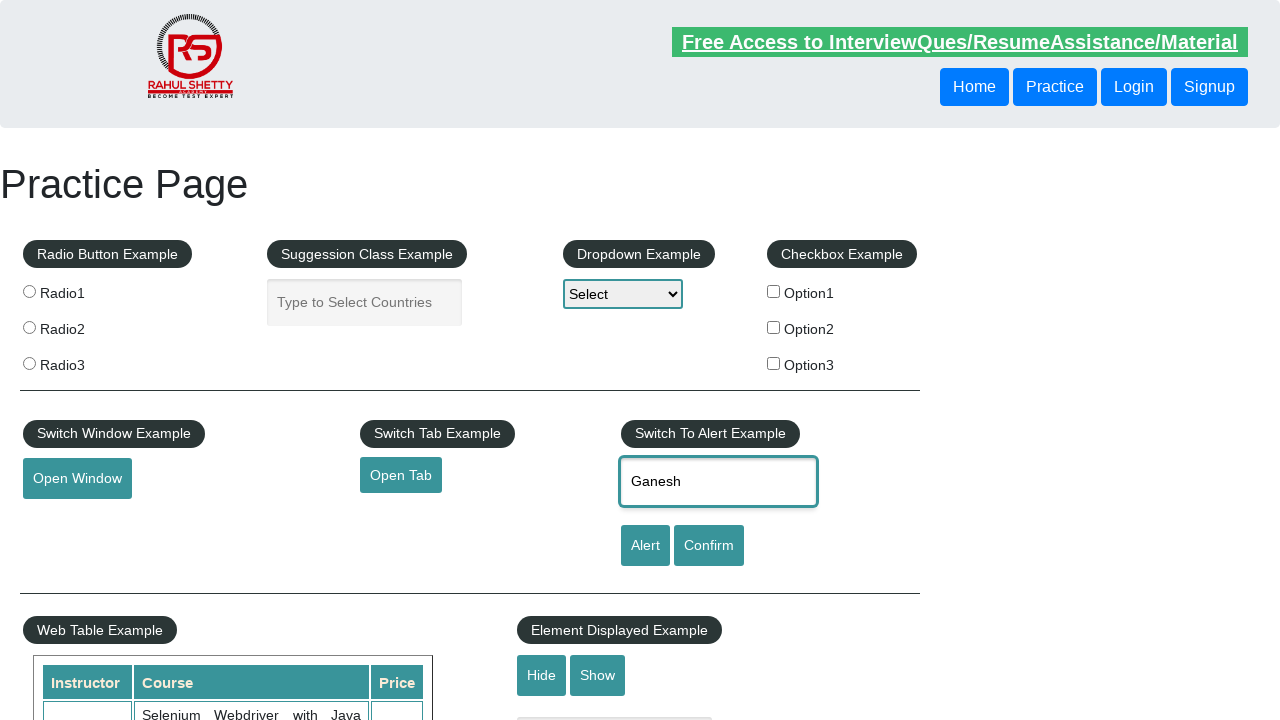

Clicked alert button to trigger alert dialog with verification handler at (645, 546) on #alertbtn
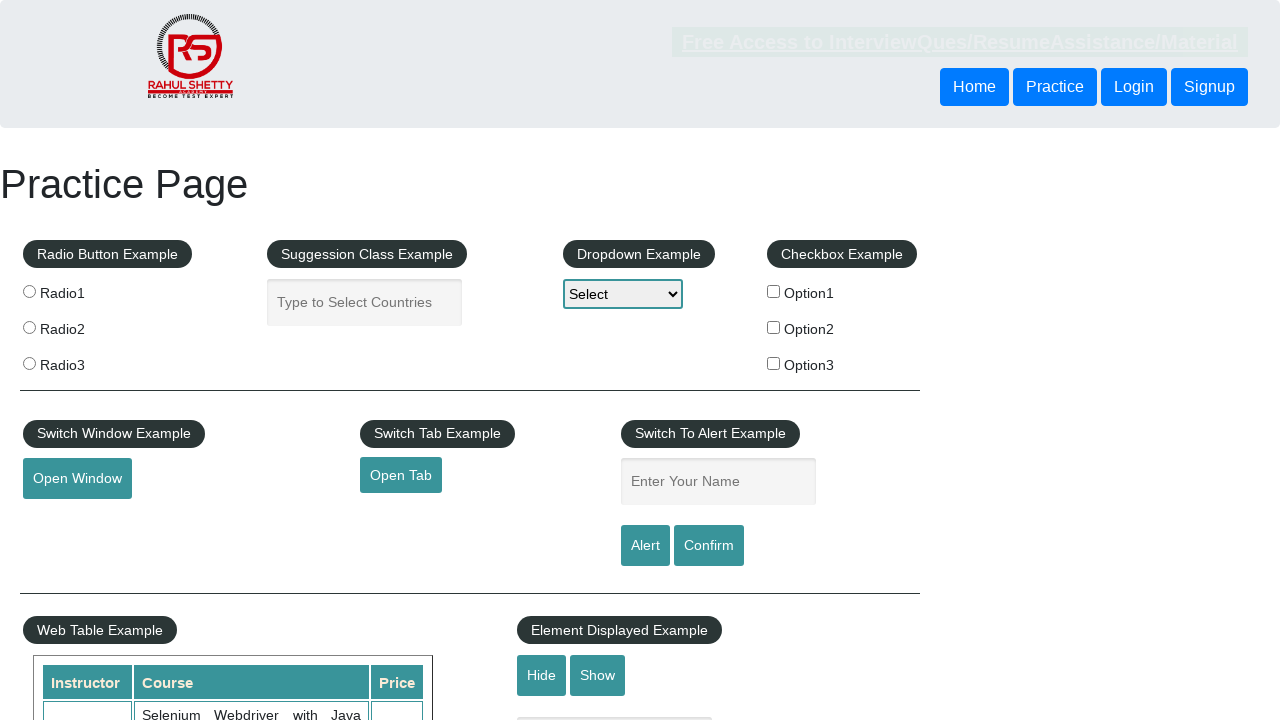

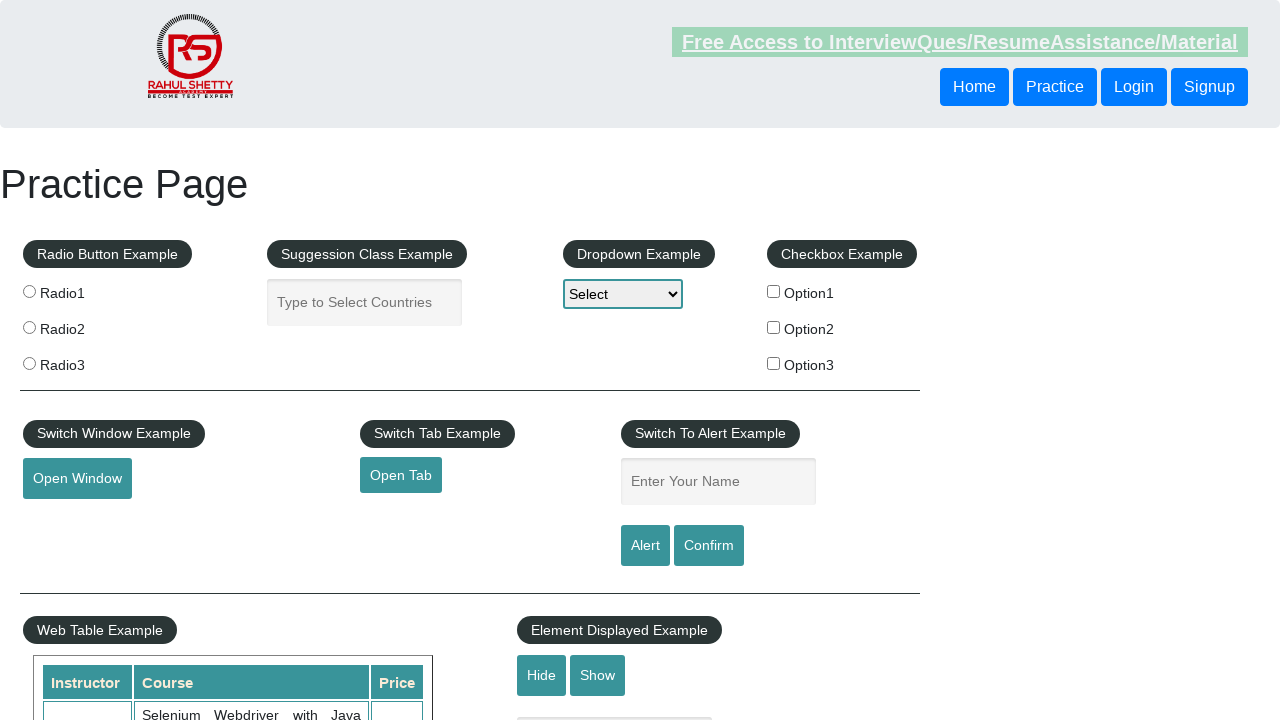